Tests browser window handling by clicking a link that opens a new window, switching to the new window, verifying the heading text, and closing the child window.

Starting URL: https://the-internet.herokuapp.com/windows

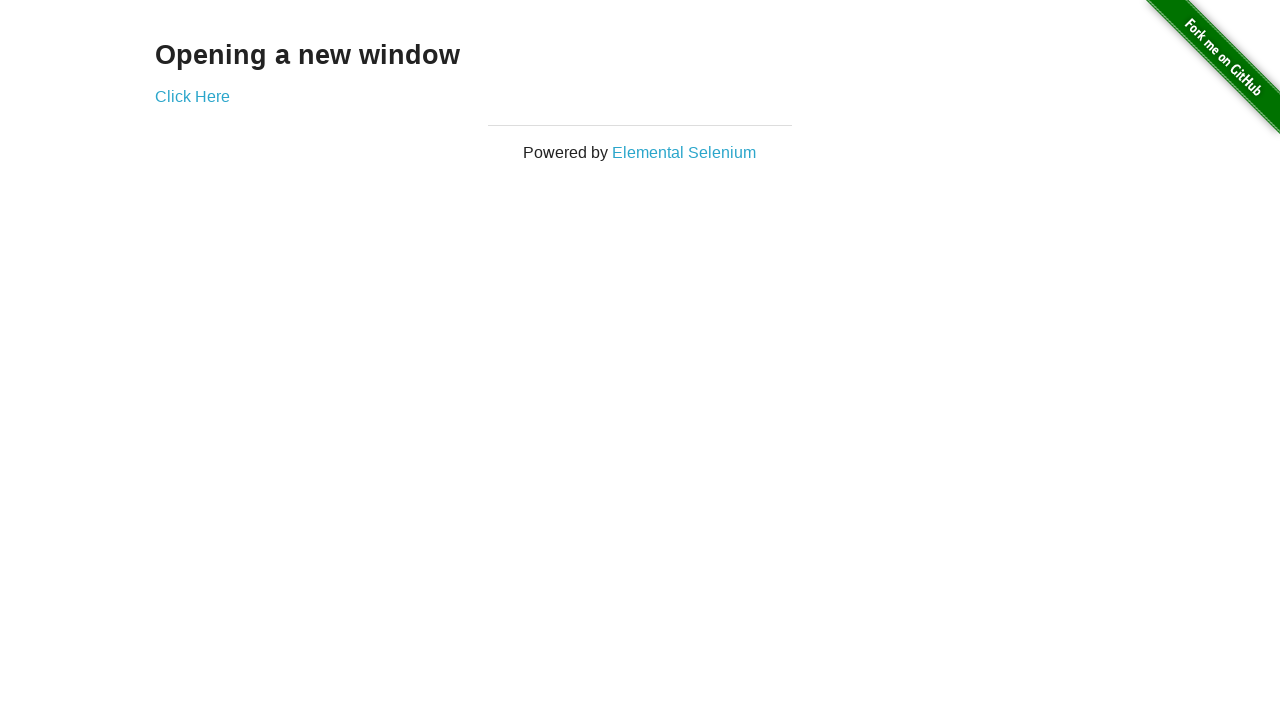

Clicked 'Click Here' link to open new window at (192, 96) on xpath=//a[contains(text(),'Click Here')]
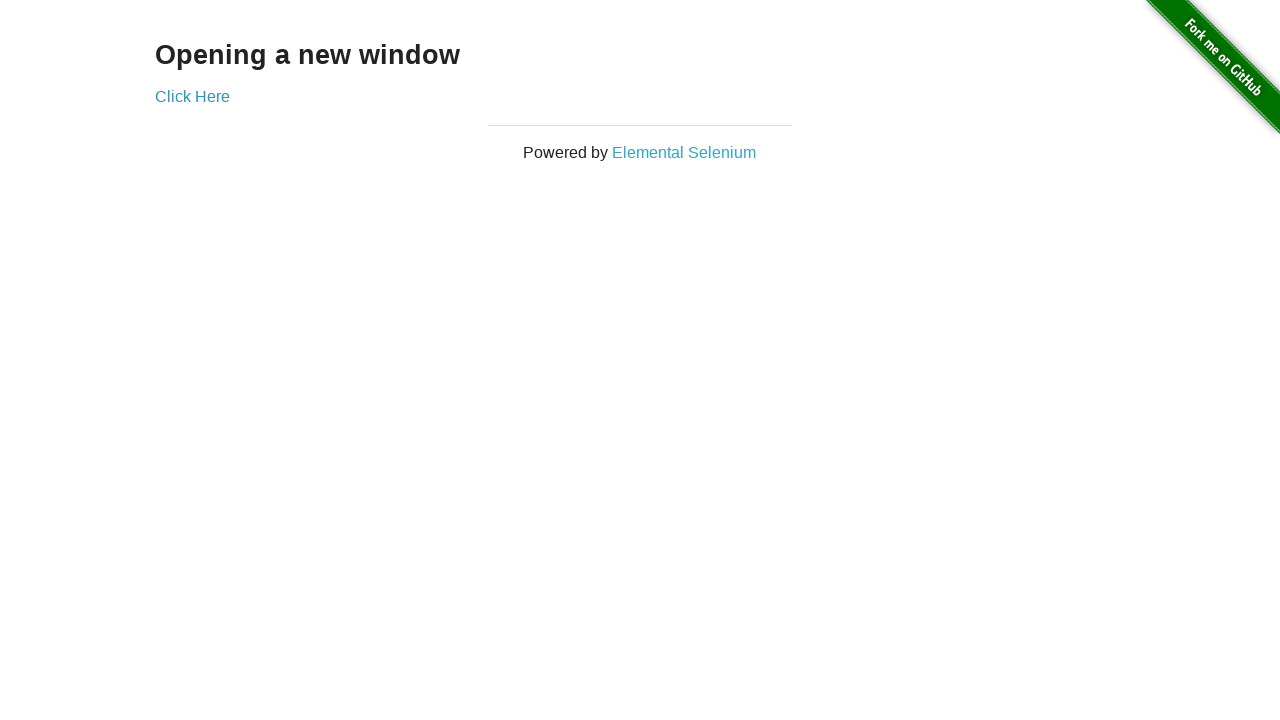

New window opened and page object acquired
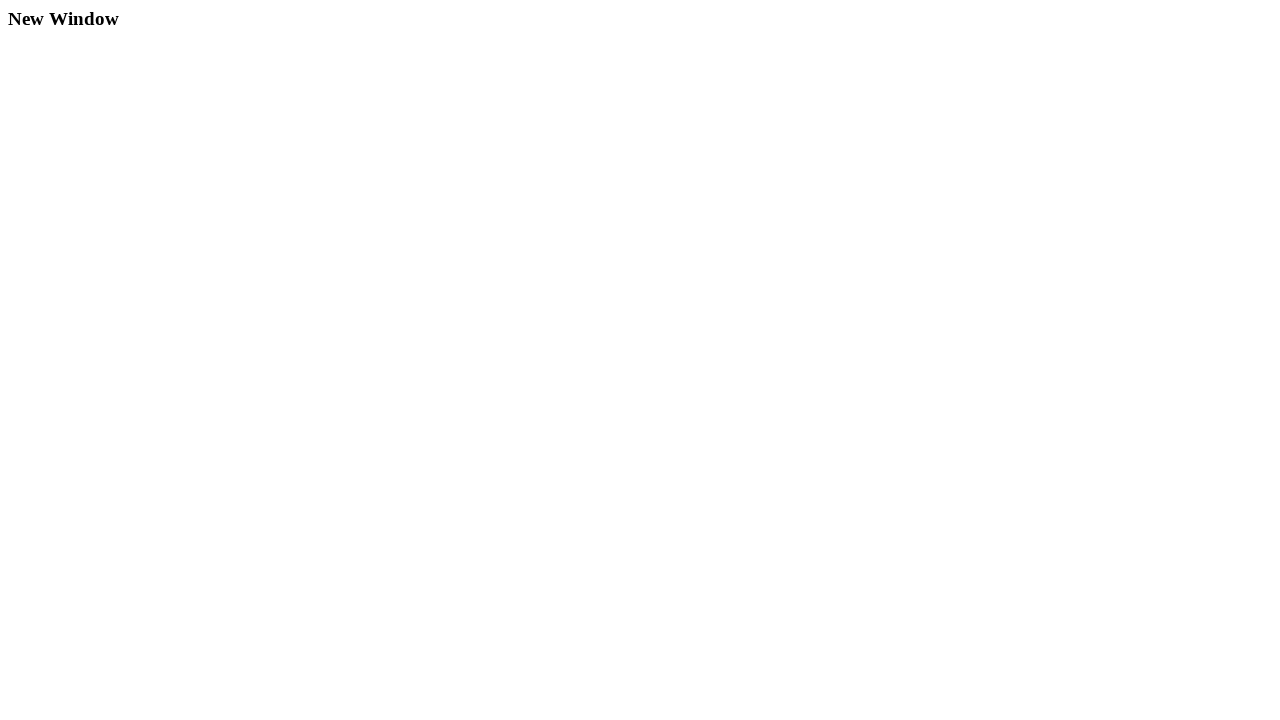

New window finished loading
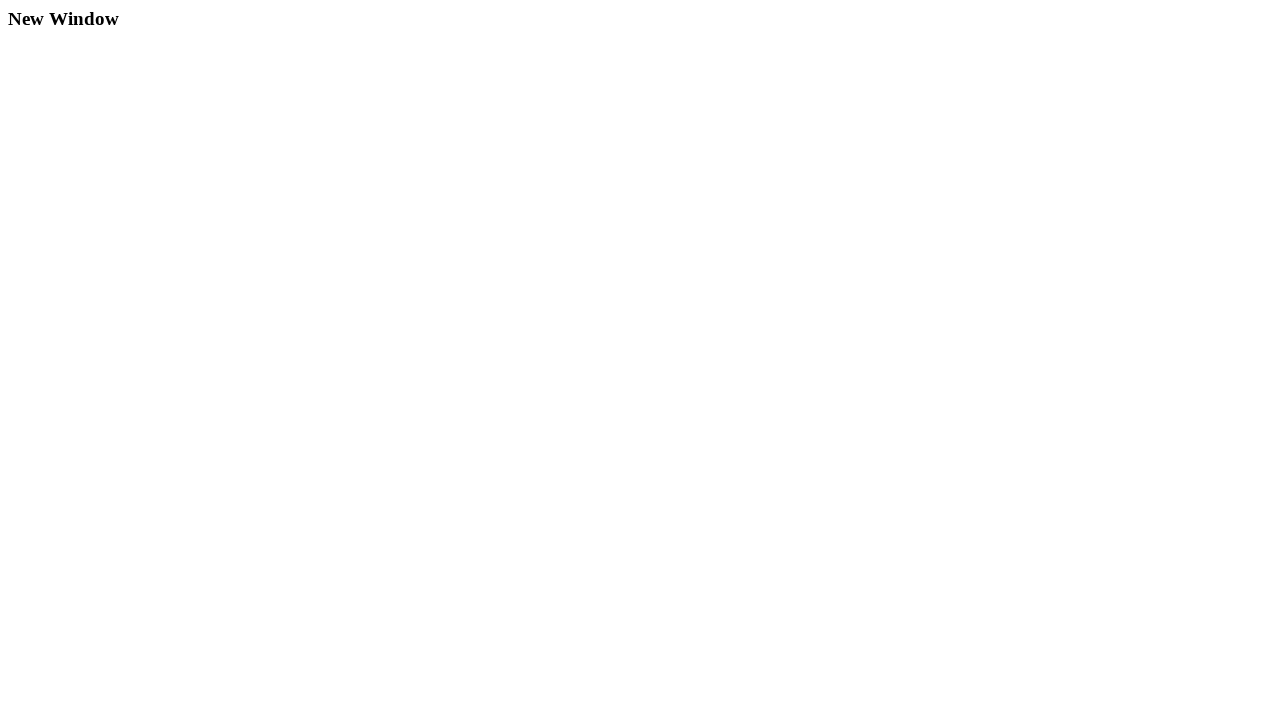

Verified 'New Window' heading text is present
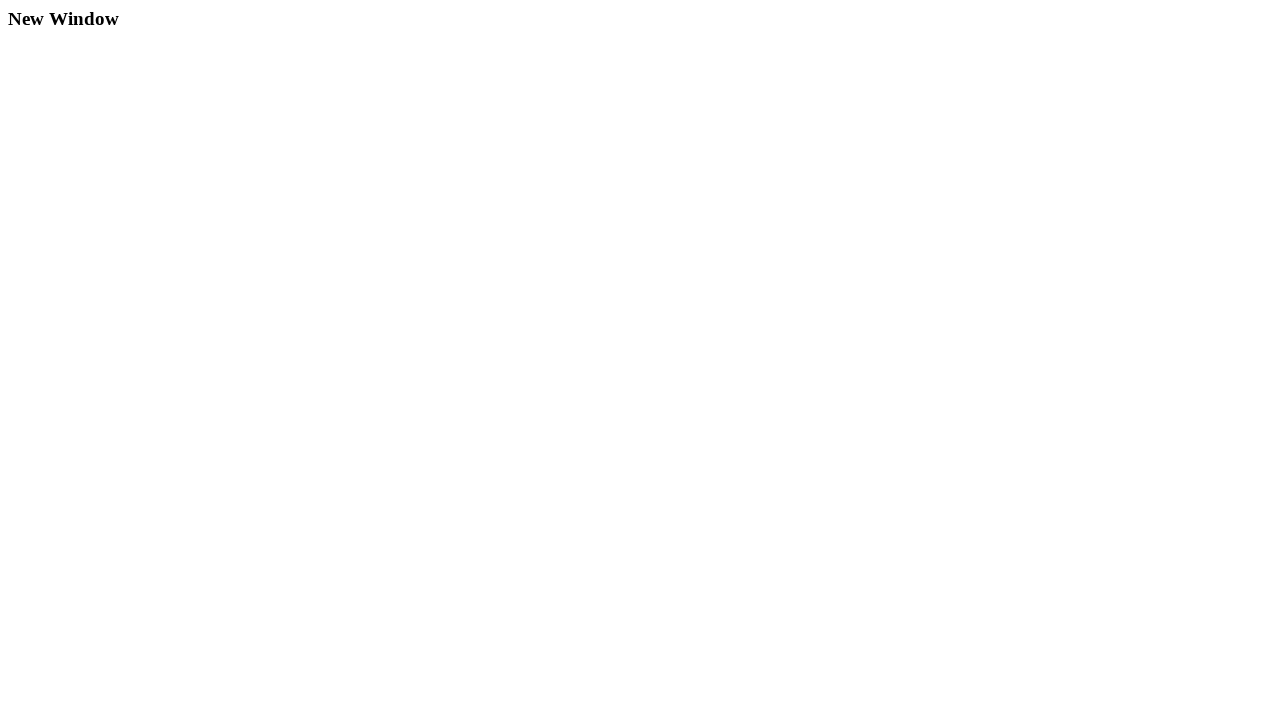

Closed child window
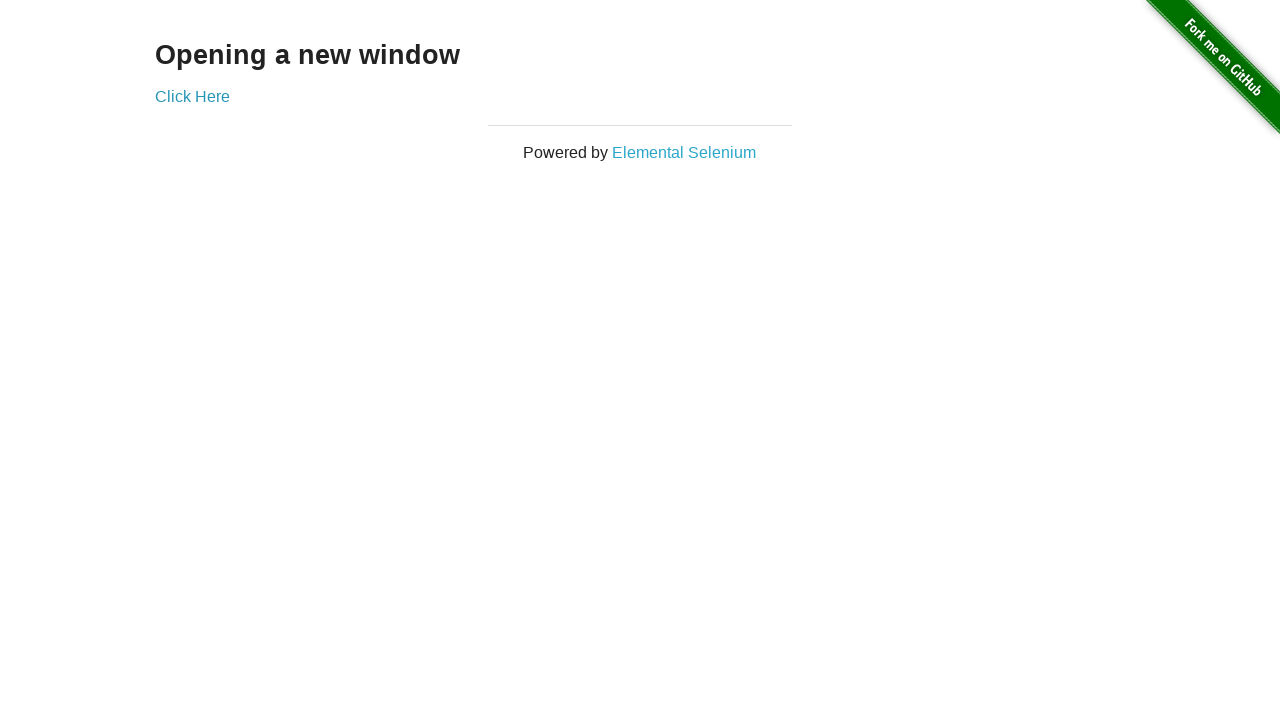

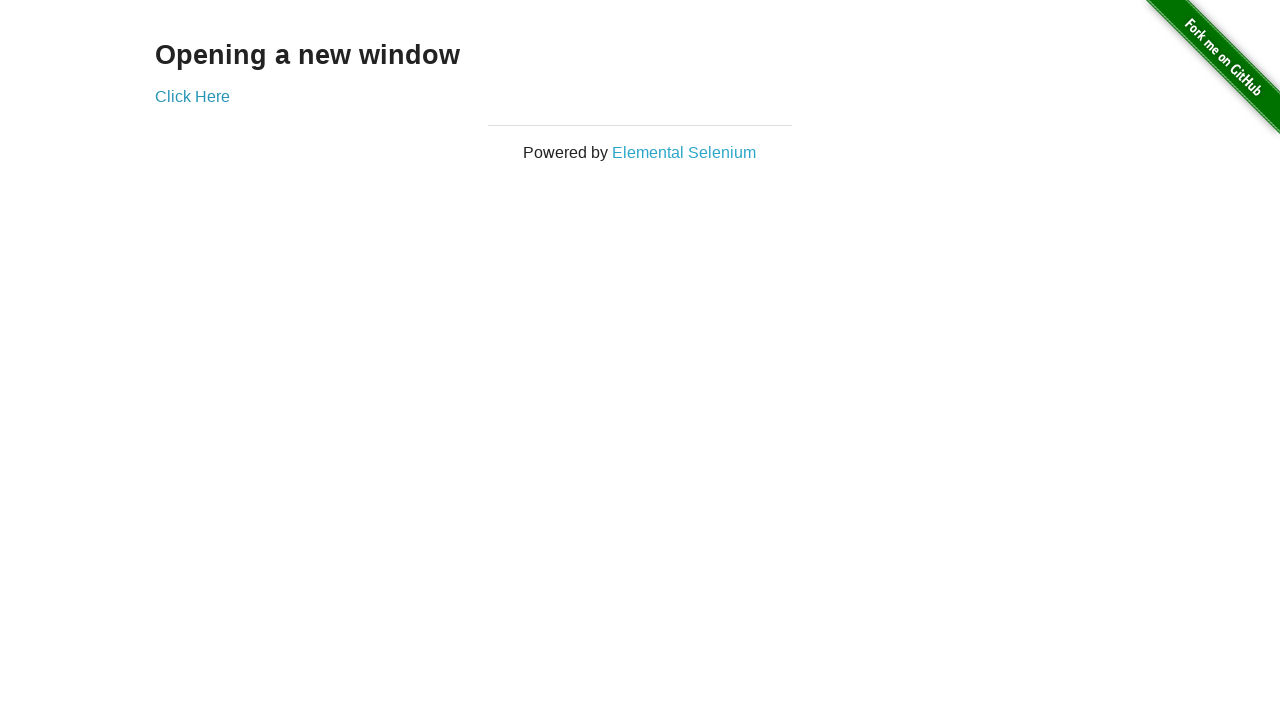